Tests dynamic page loading where a new element appears after clicking a start button and waiting for a loading bar to complete. Verifies that the "Hello World!" finish text appears.

Starting URL: http://the-internet.herokuapp.com/dynamic_loading/2

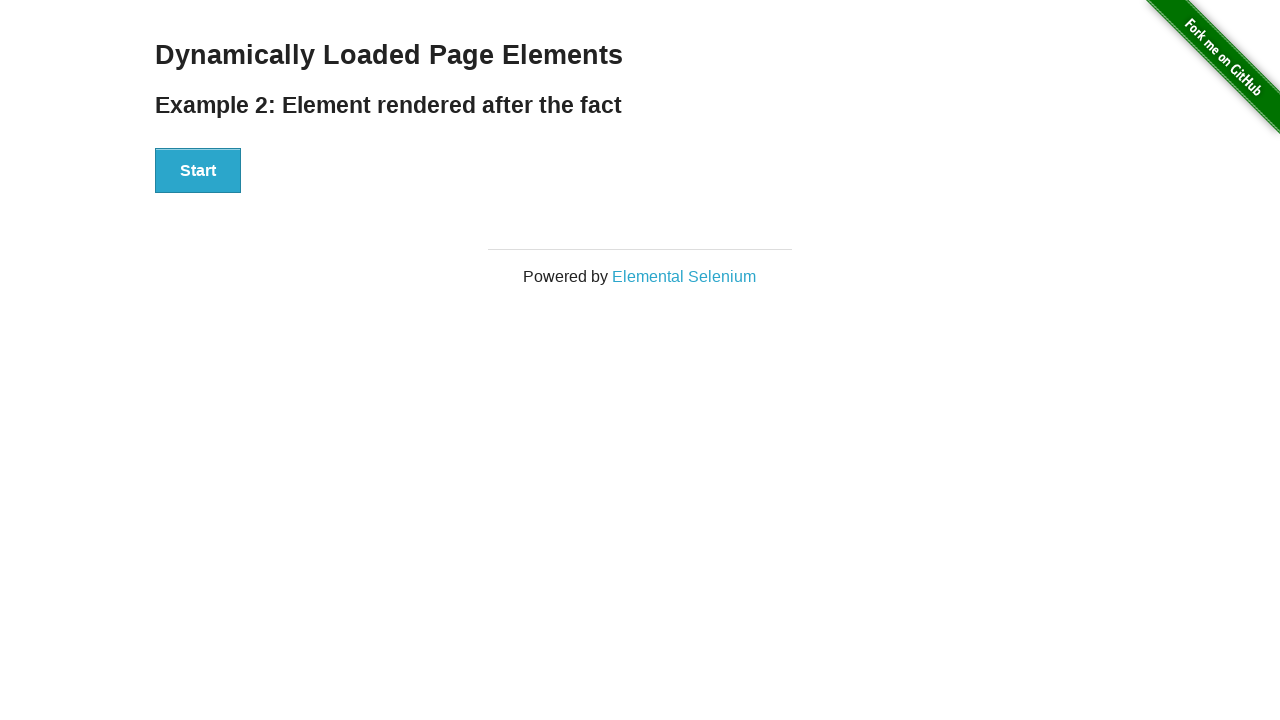

Clicked the Start button to initiate dynamic loading at (198, 171) on #start button
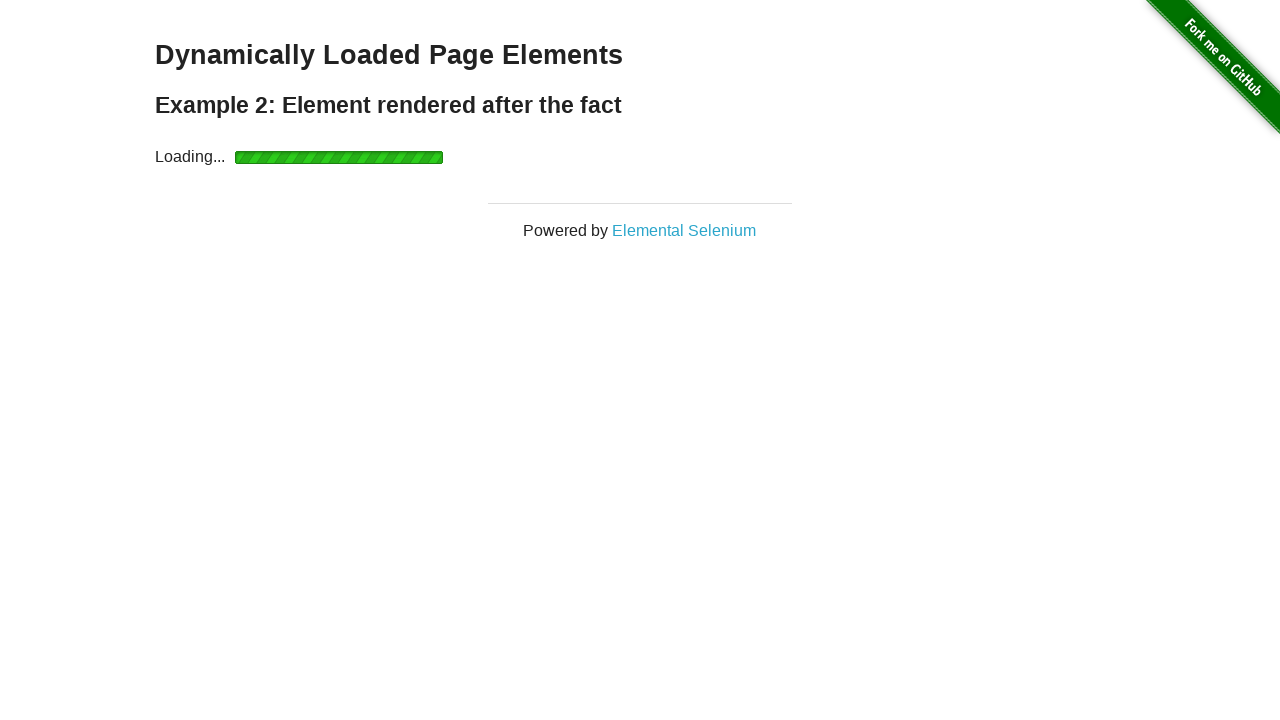

Waited for finish element to become visible after loading bar completed
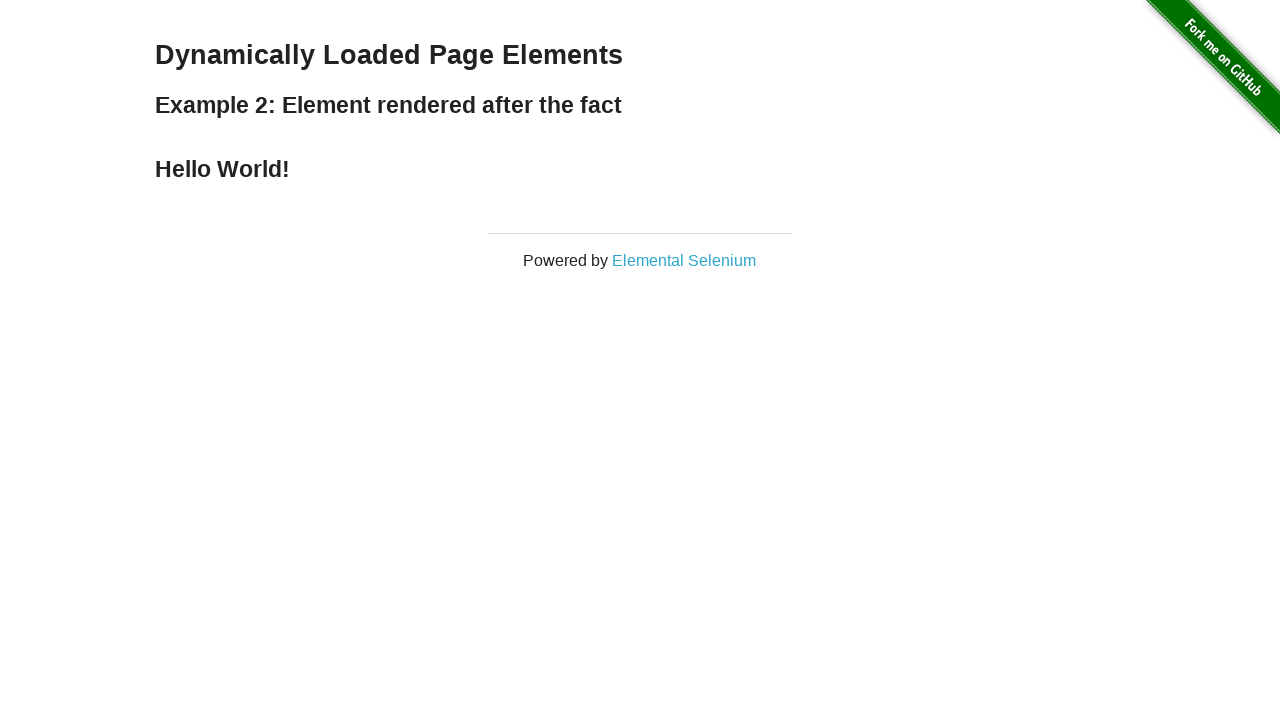

Verified that 'Hello World!' finish text is displayed
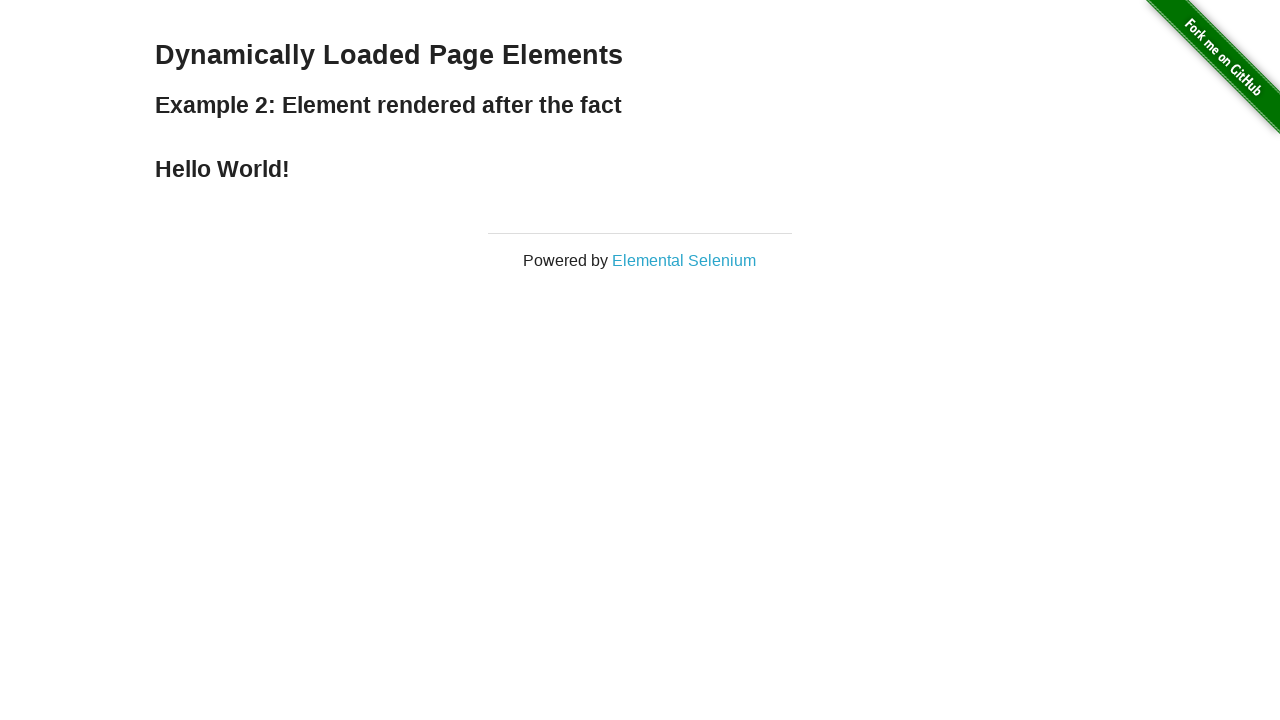

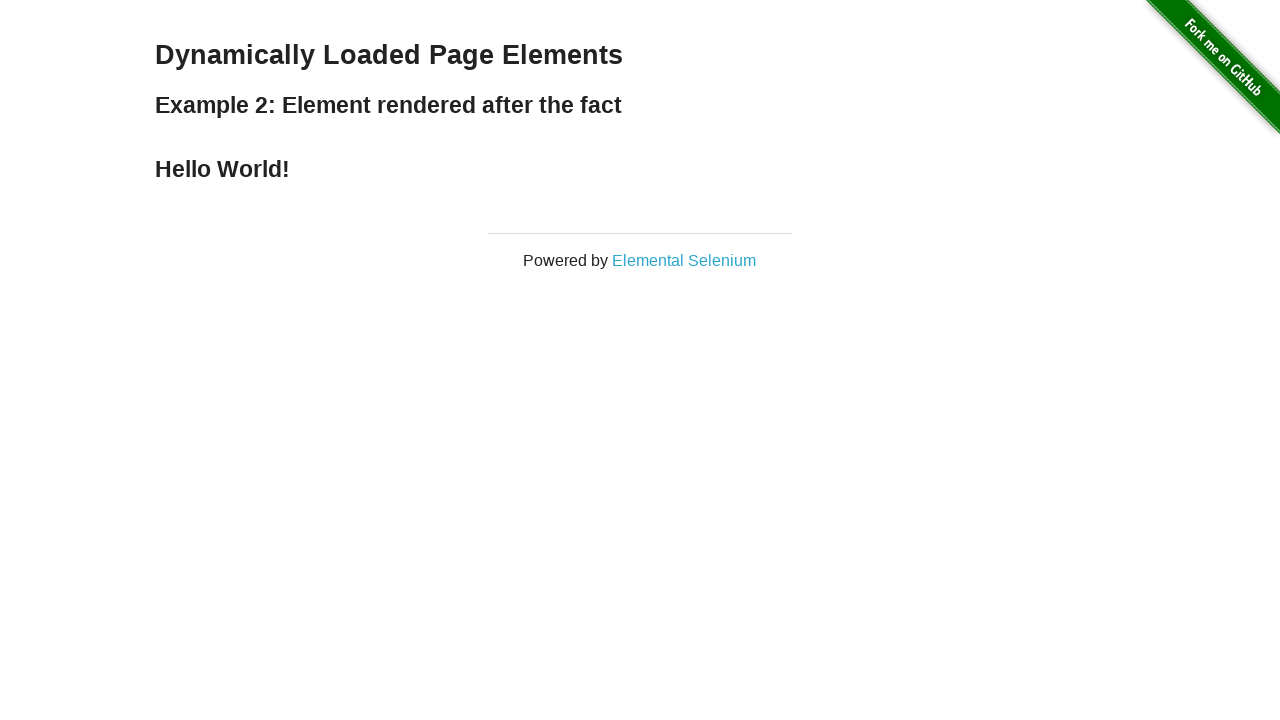